Tests that todo data persists after page reload

Starting URL: https://demo.playwright.dev/todomvc

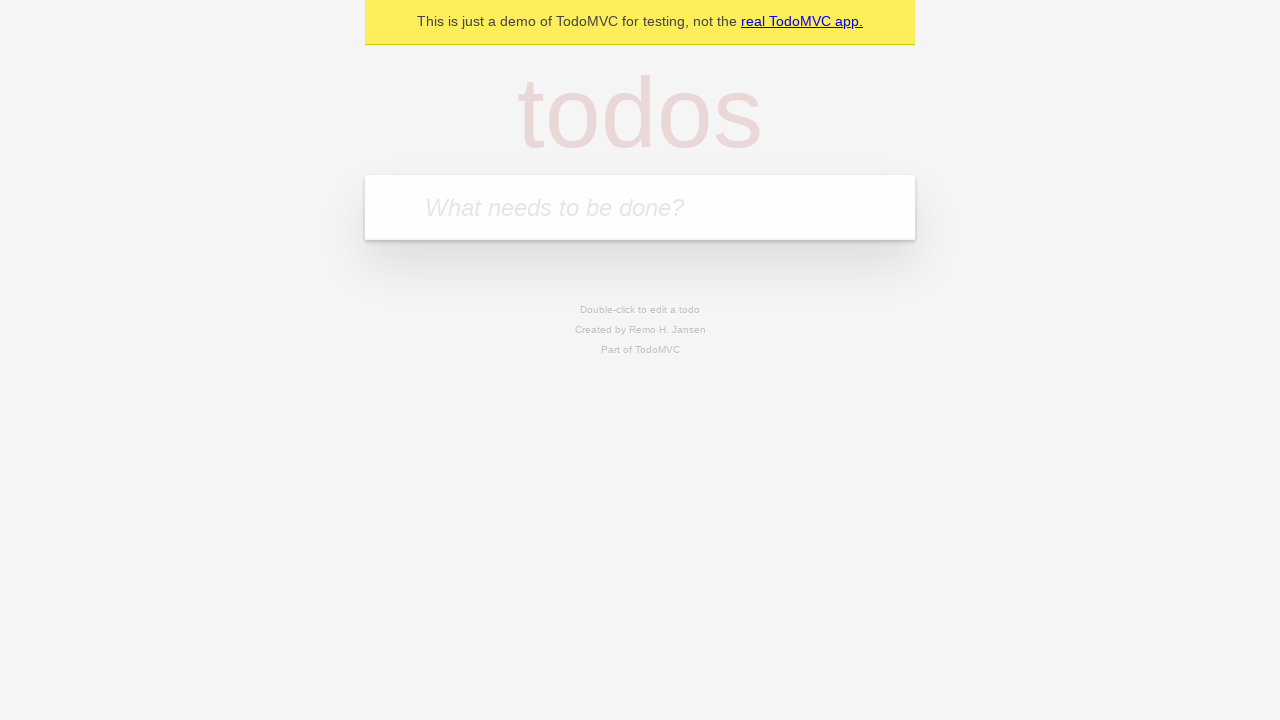

Located the todo input field
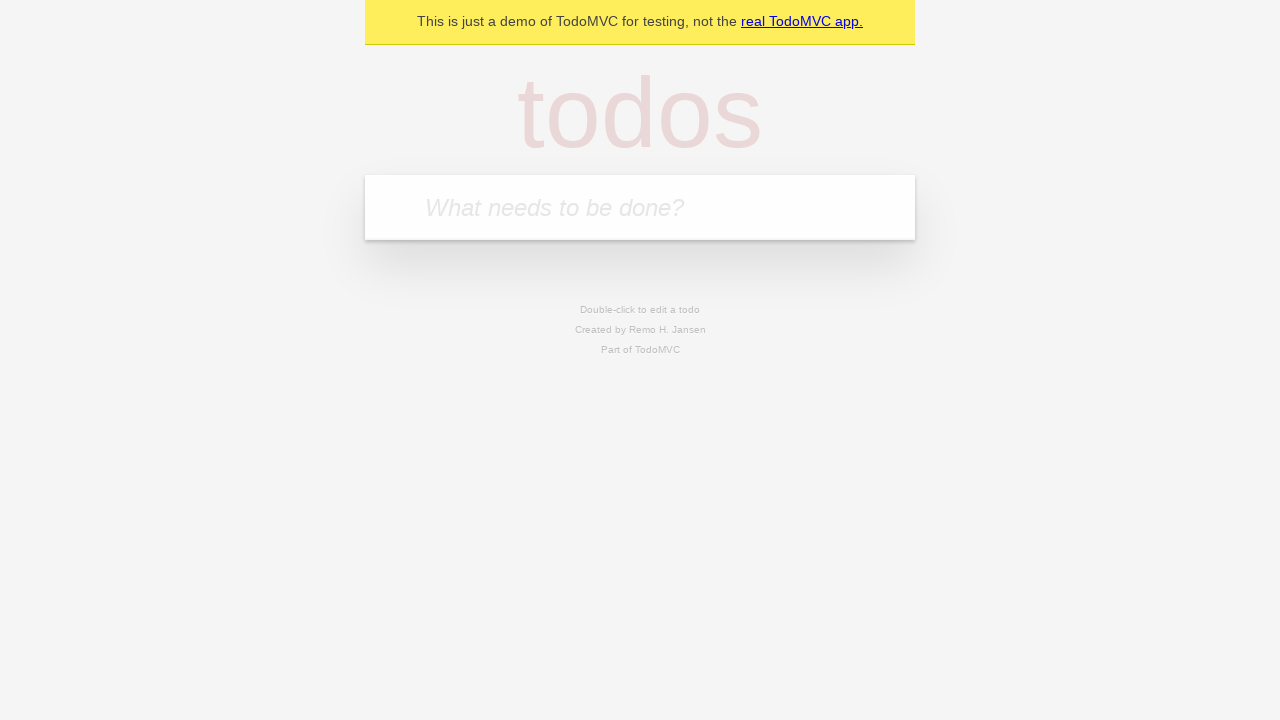

Filled input with 'buy some cheese' on internal:attr=[placeholder="What needs to be done?"i]
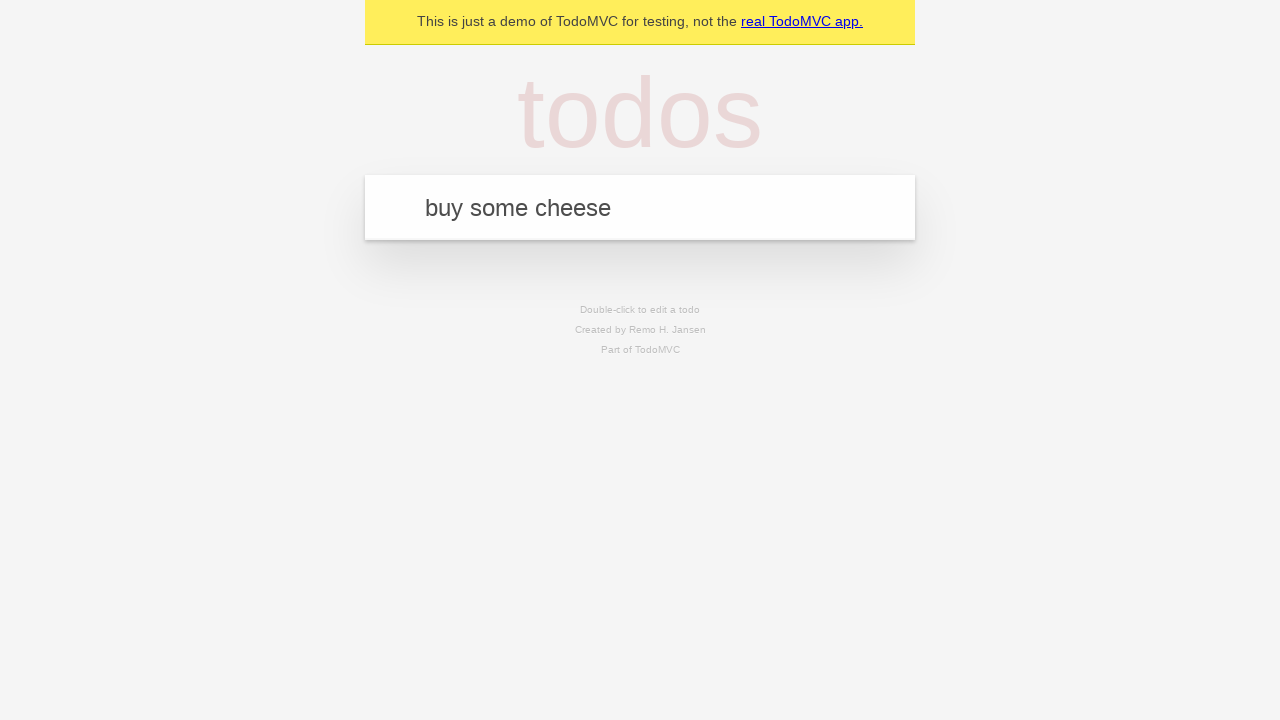

Pressed Enter to create first todo item on internal:attr=[placeholder="What needs to be done?"i]
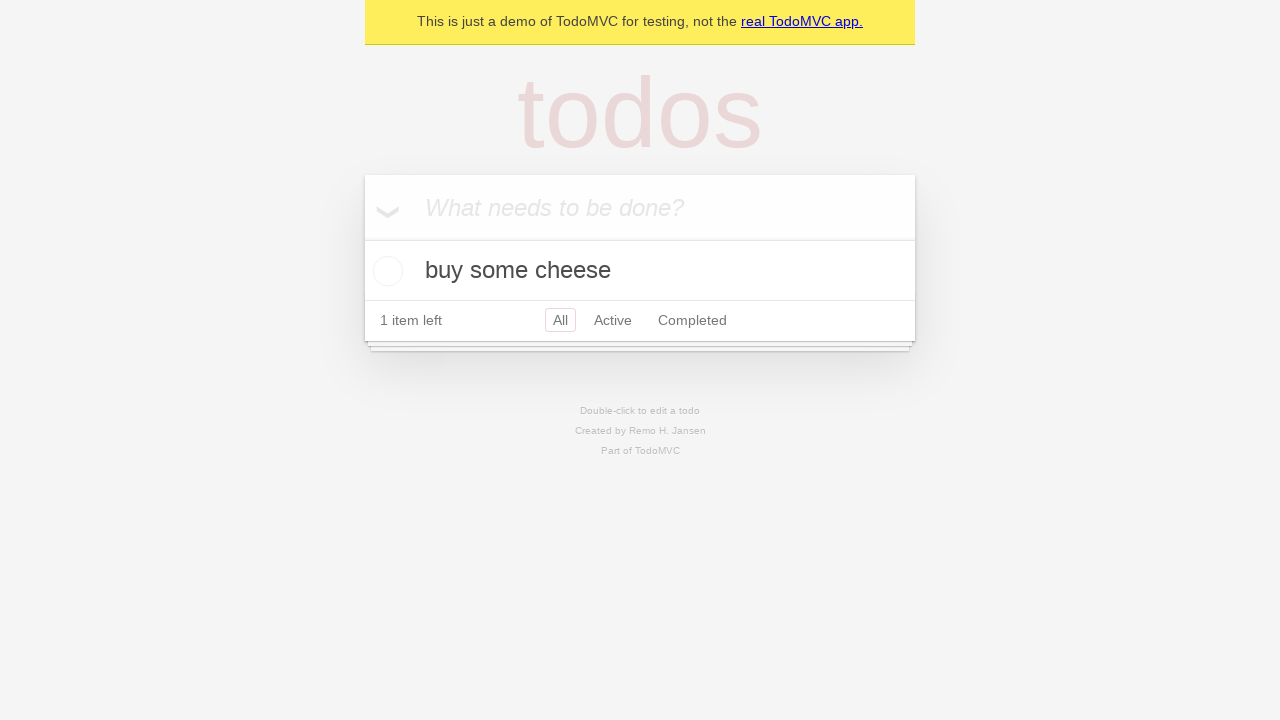

Filled input with 'feed the cat' on internal:attr=[placeholder="What needs to be done?"i]
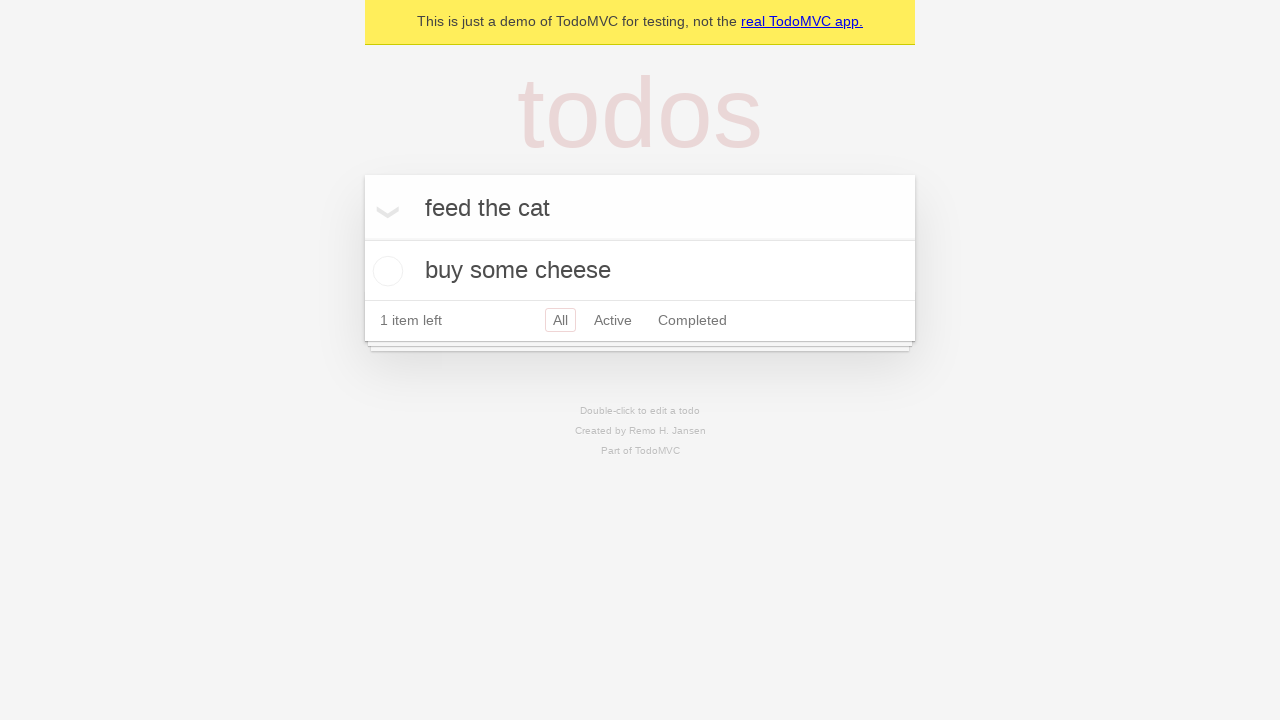

Pressed Enter to create second todo item on internal:attr=[placeholder="What needs to be done?"i]
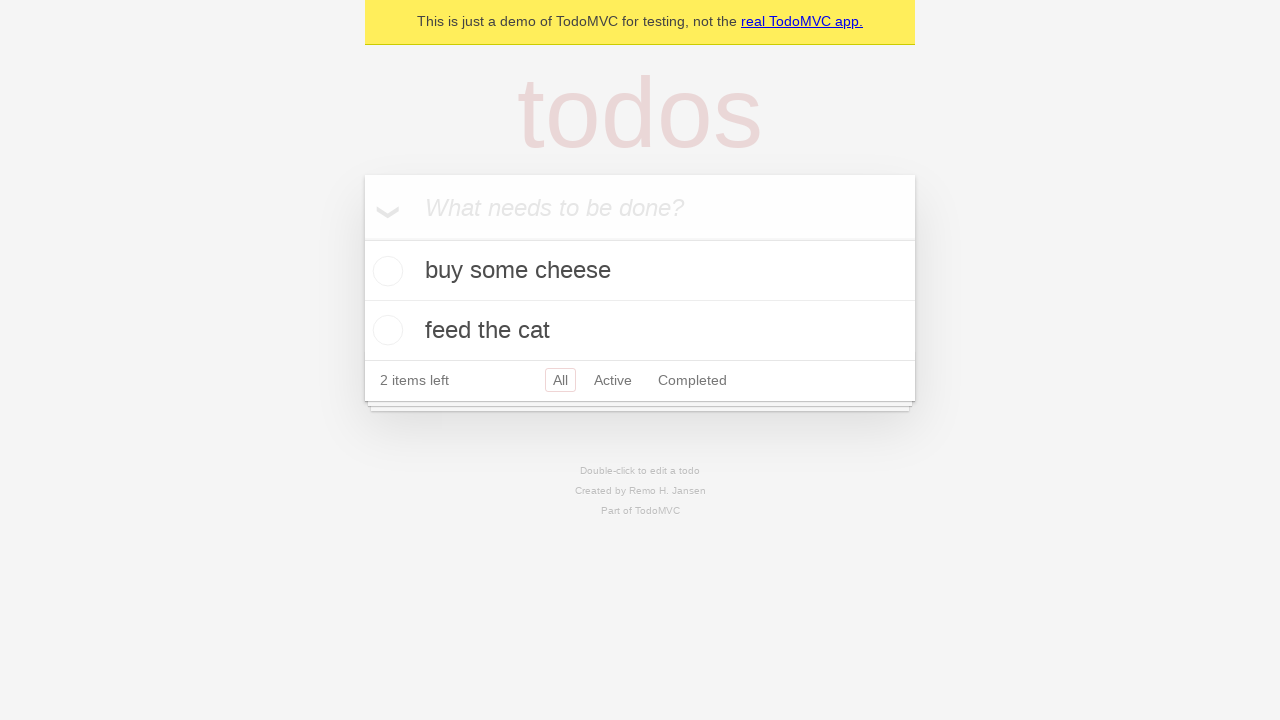

Located all todo items
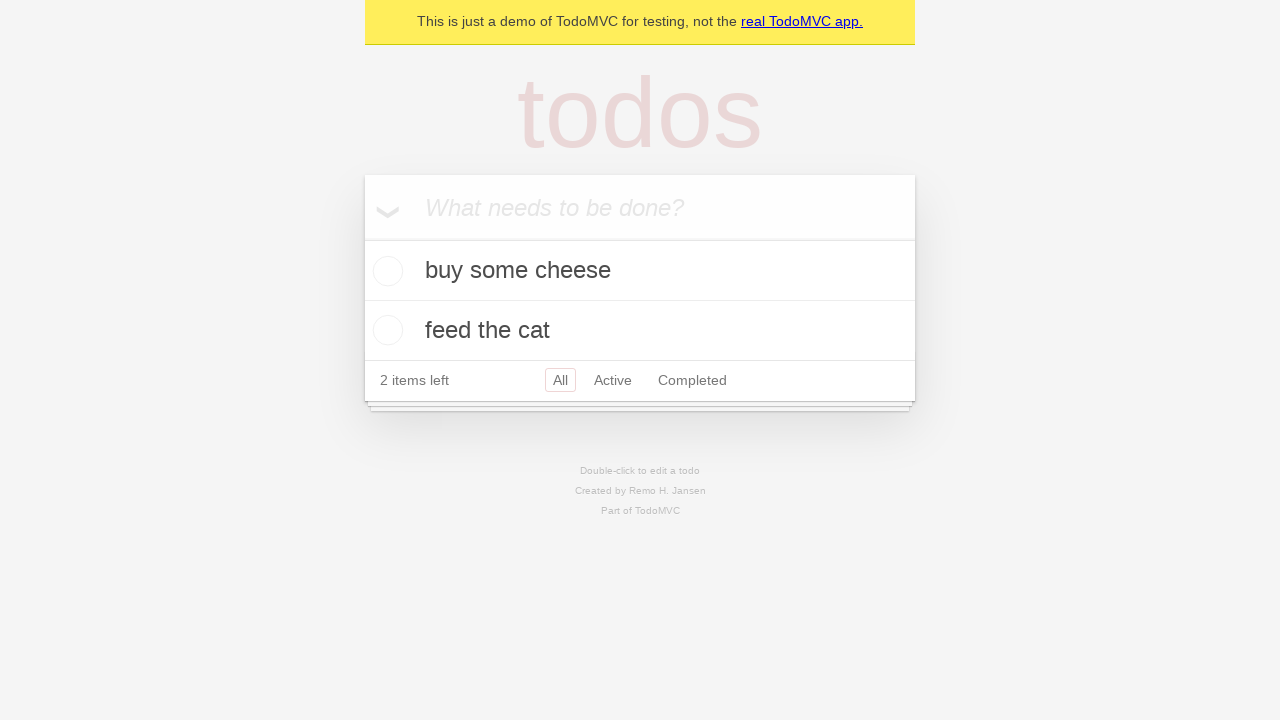

Second todo item appeared on page
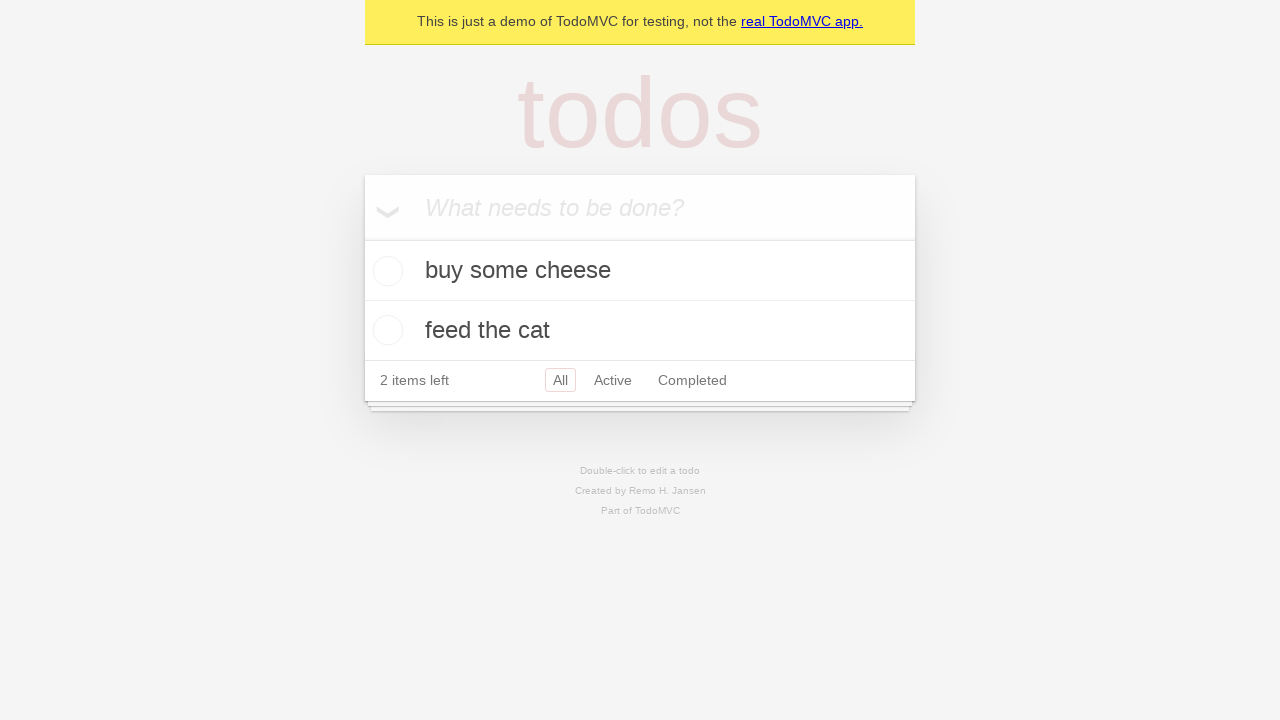

Located checkbox for first todo item
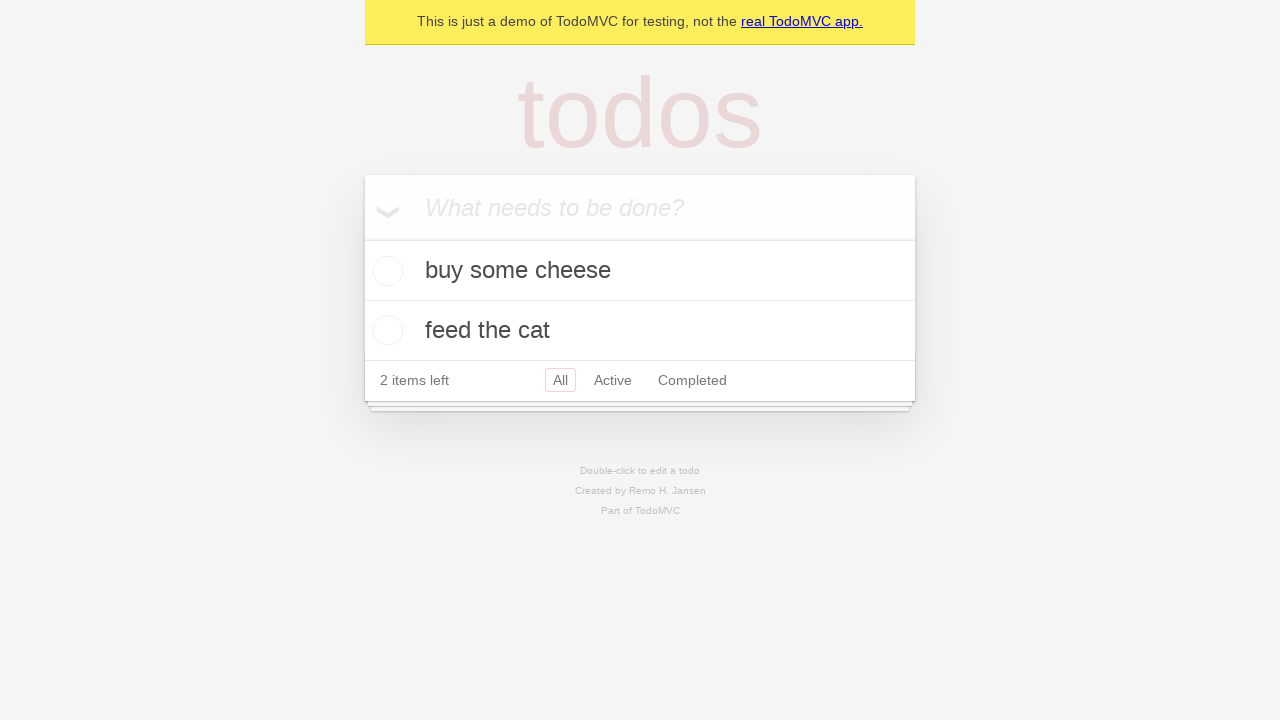

Checked the first todo item 'buy some cheese' at (385, 271) on [data-testid='todo-item'] >> nth=0 >> internal:role=checkbox
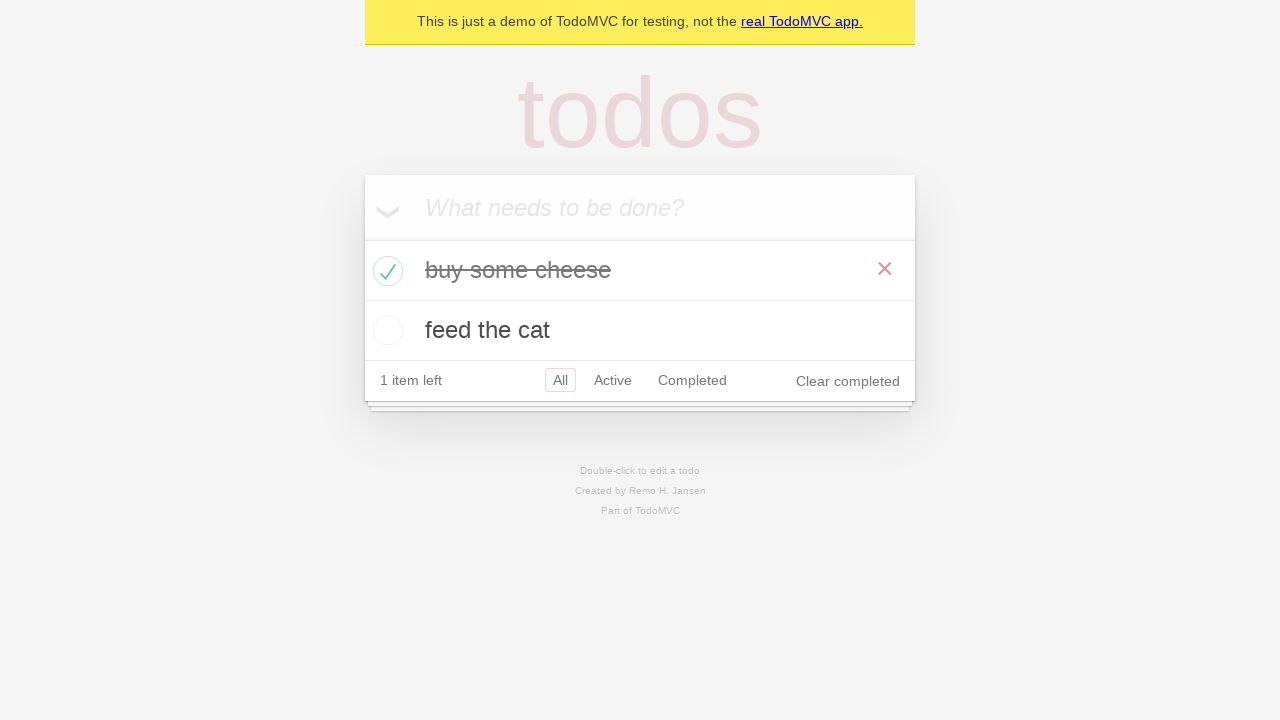

Reloaded the page
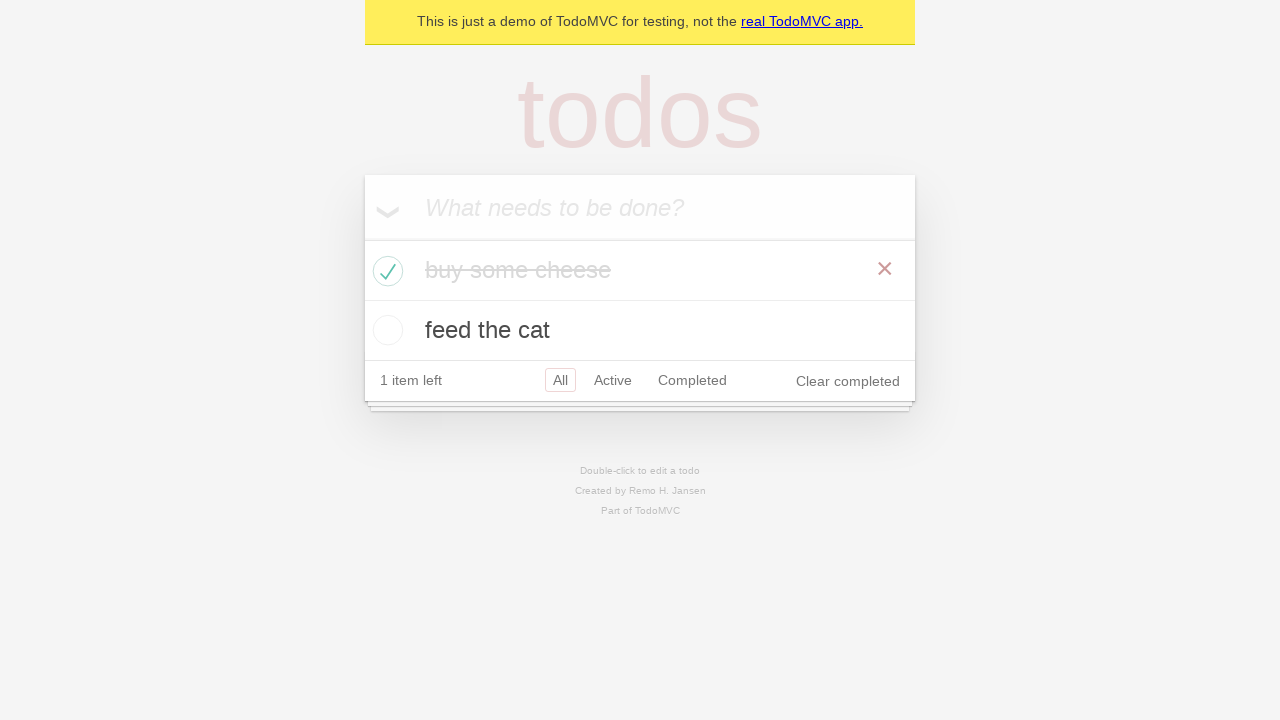

Todo items persisted after page reload
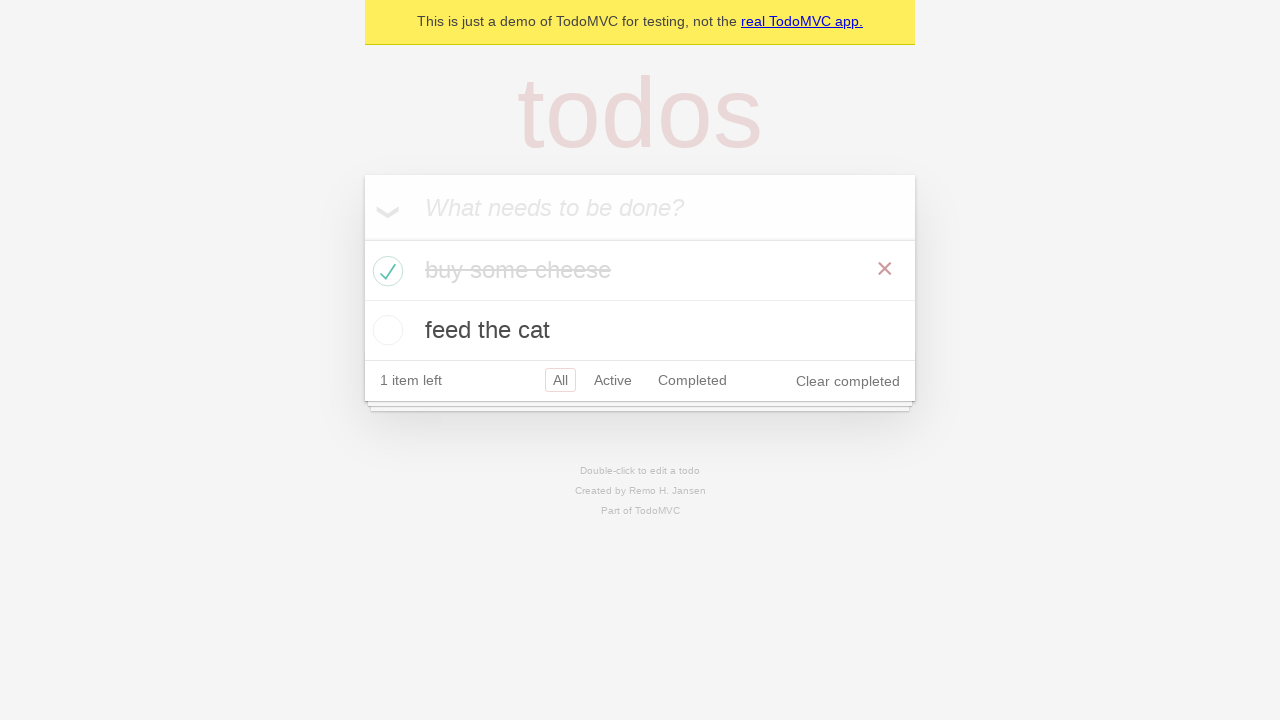

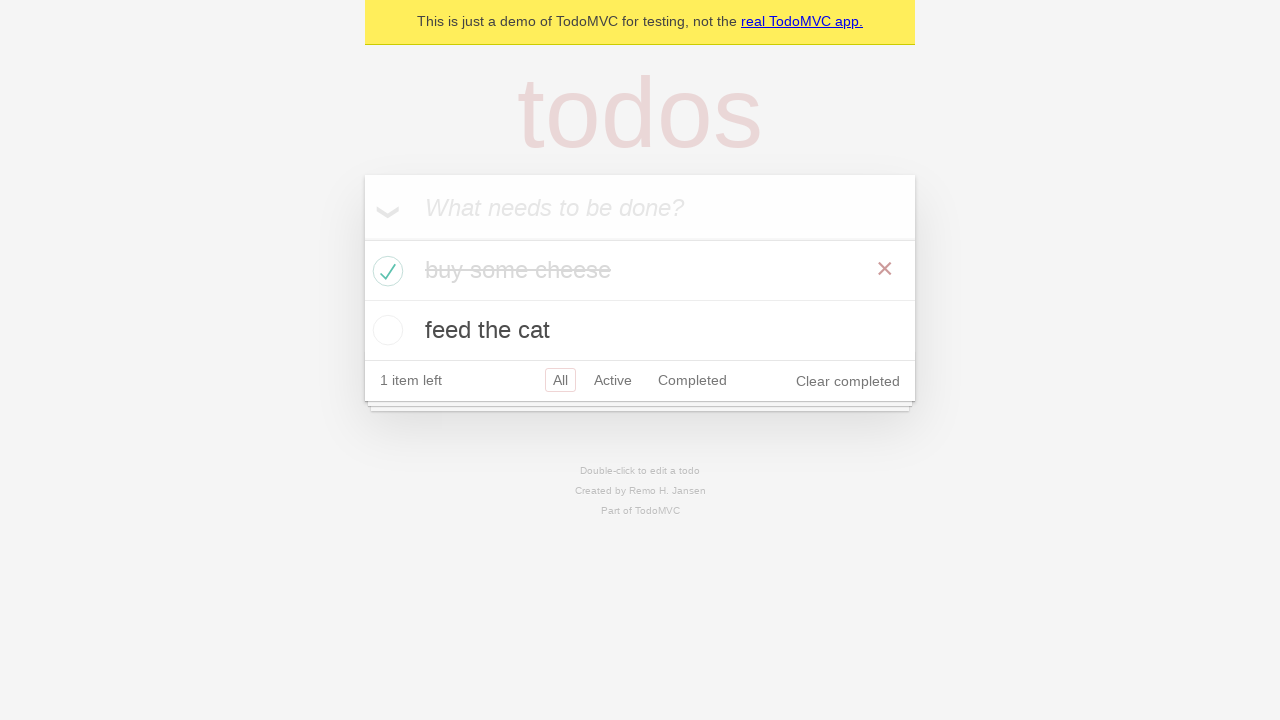